Tests JavaScript prompt dialog handling by clicking a button that triggers a prompt and entering text before accepting

Starting URL: https://the-internet.herokuapp.com/javascript_alerts

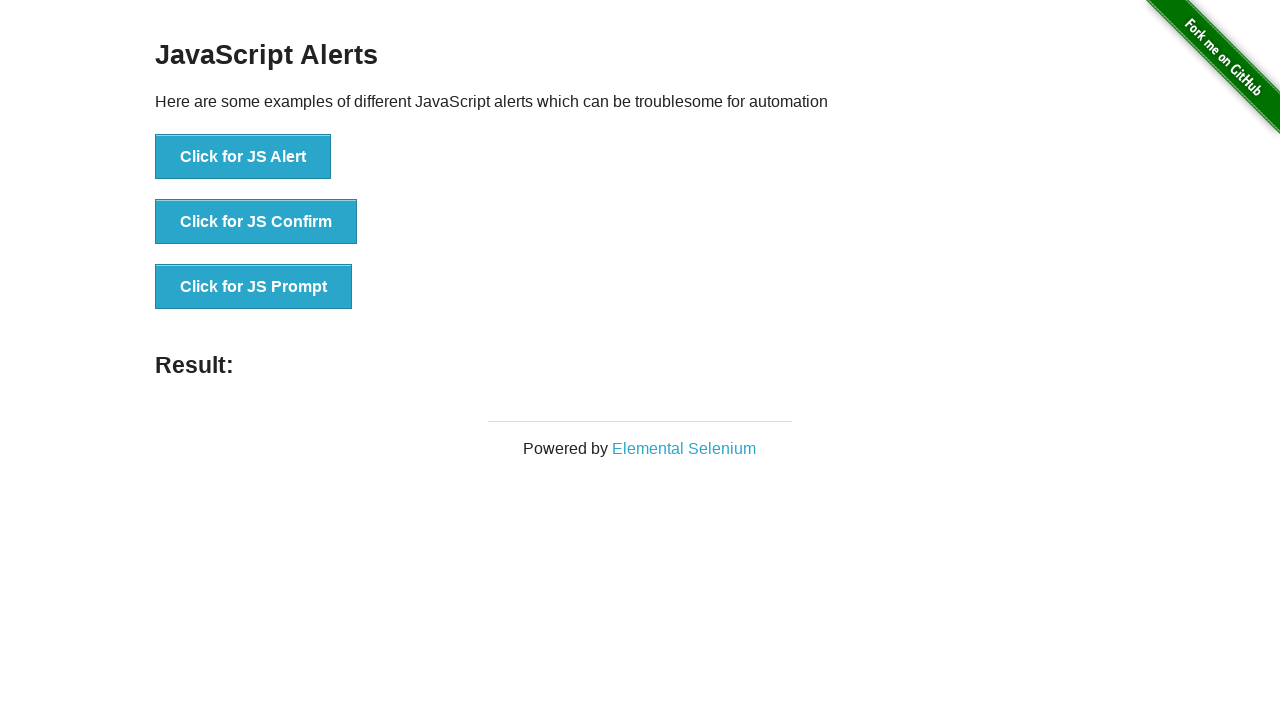

Set up dialog handler to accept prompt with 'hello world'
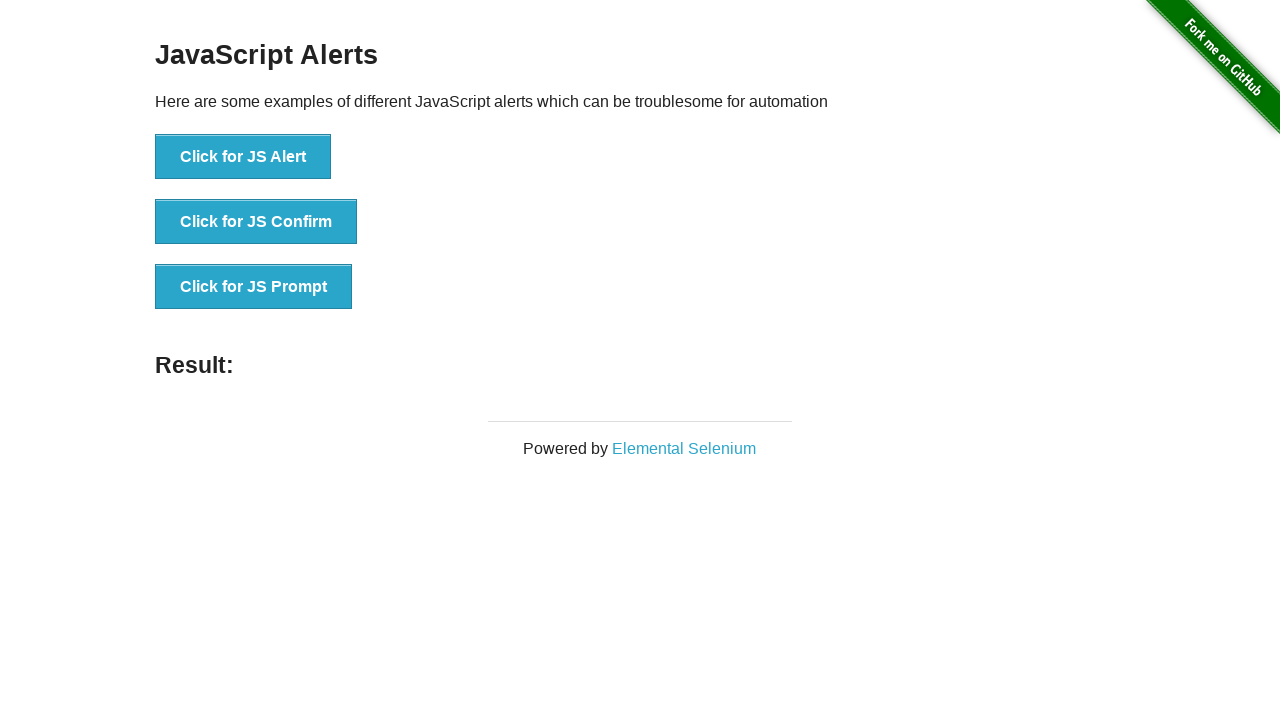

Clicked JS Prompt button to trigger prompt dialog at (254, 287) on [onclick="jsPrompt()"]
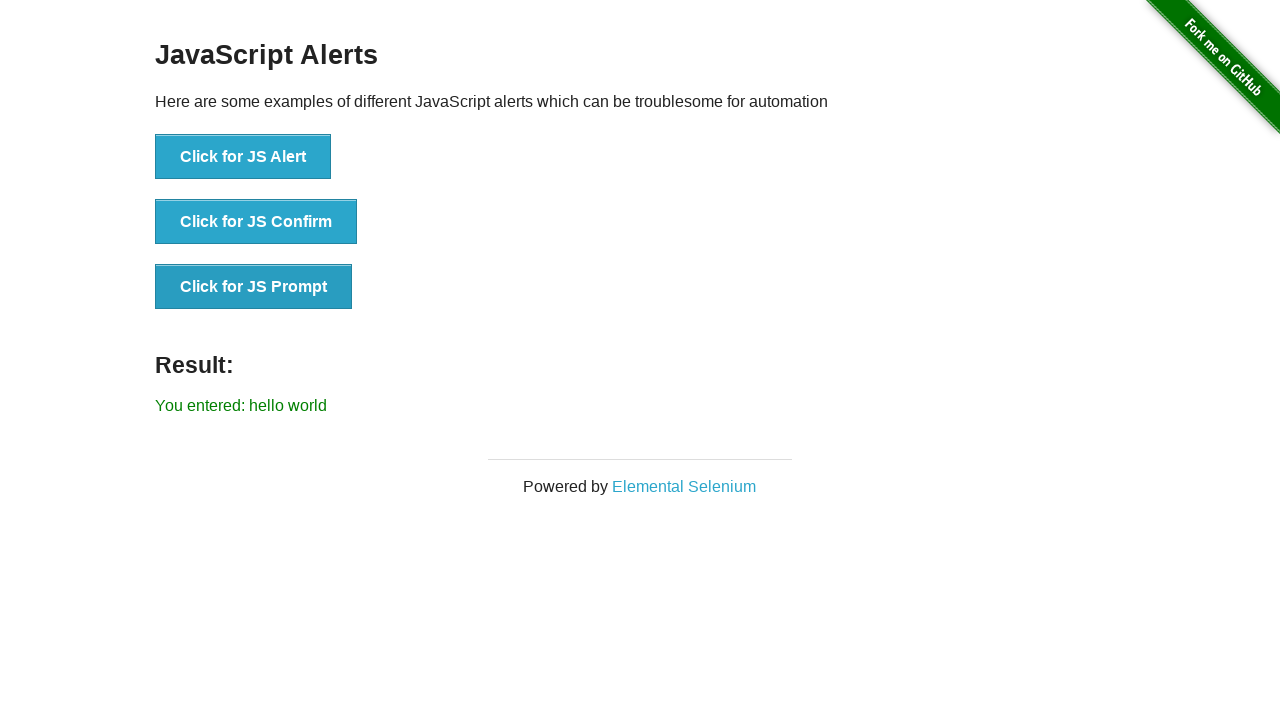

Prompt dialog was accepted and result displayed
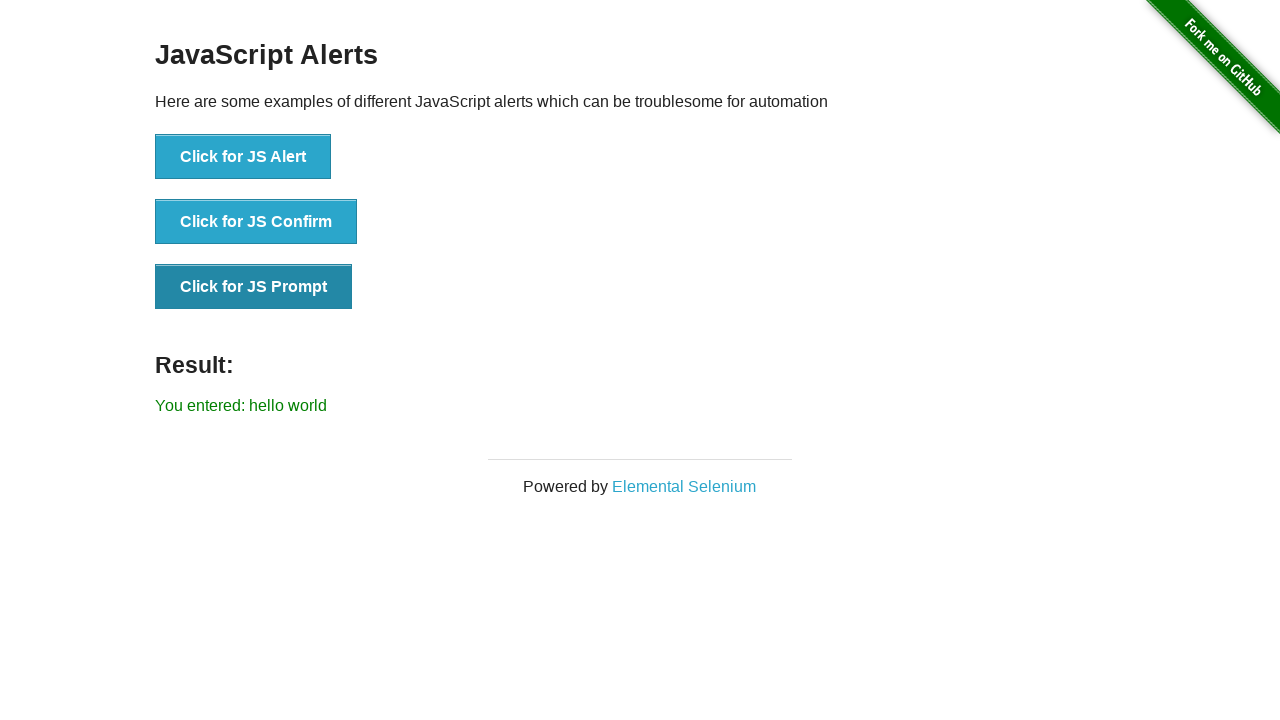

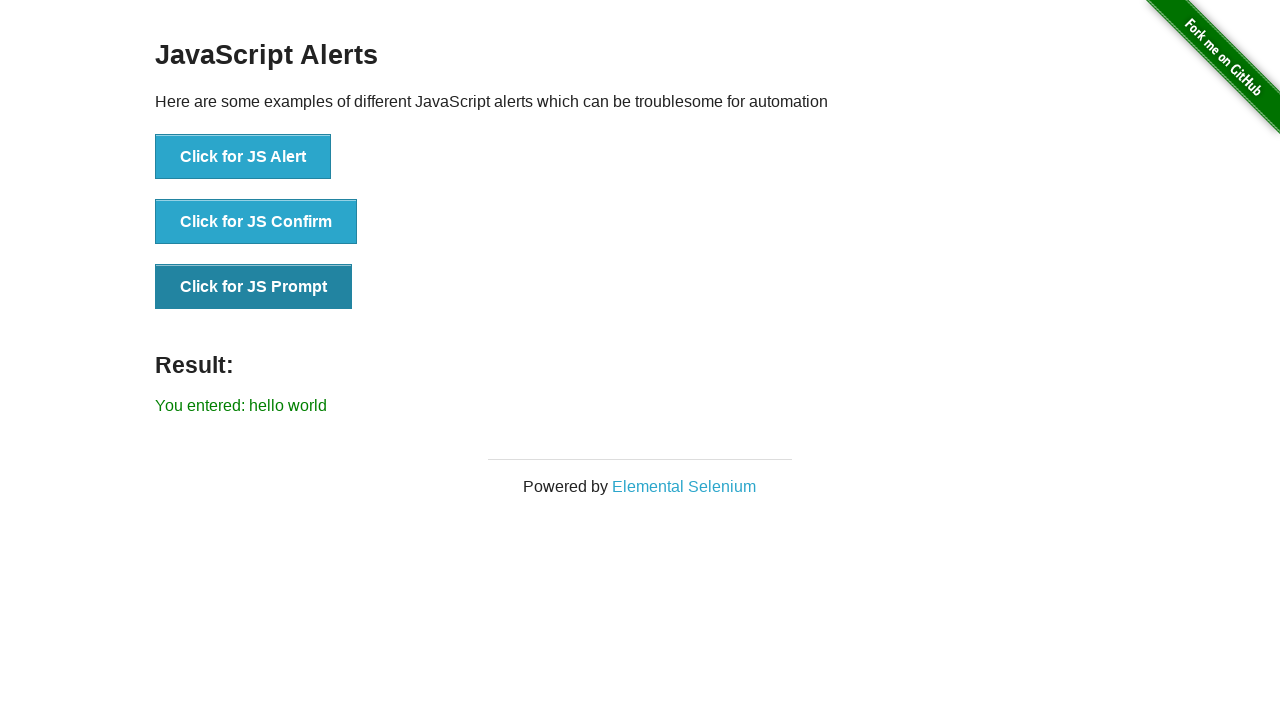